Tests partial link text locator functionality by navigating to a test page and clicking on a link that contains the text "Open"

Starting URL: http://omayo.blogspot.com/

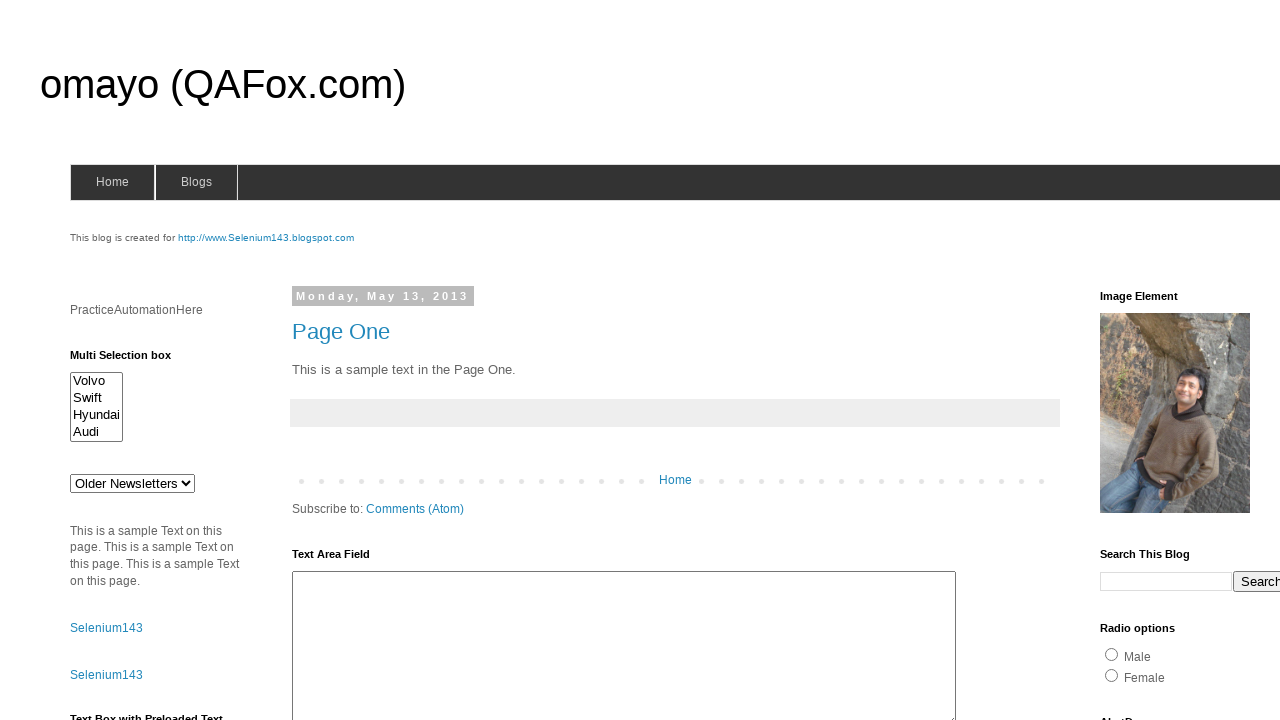

Clicked on link containing partial text 'Open' at (132, 360) on a:has-text('Open')
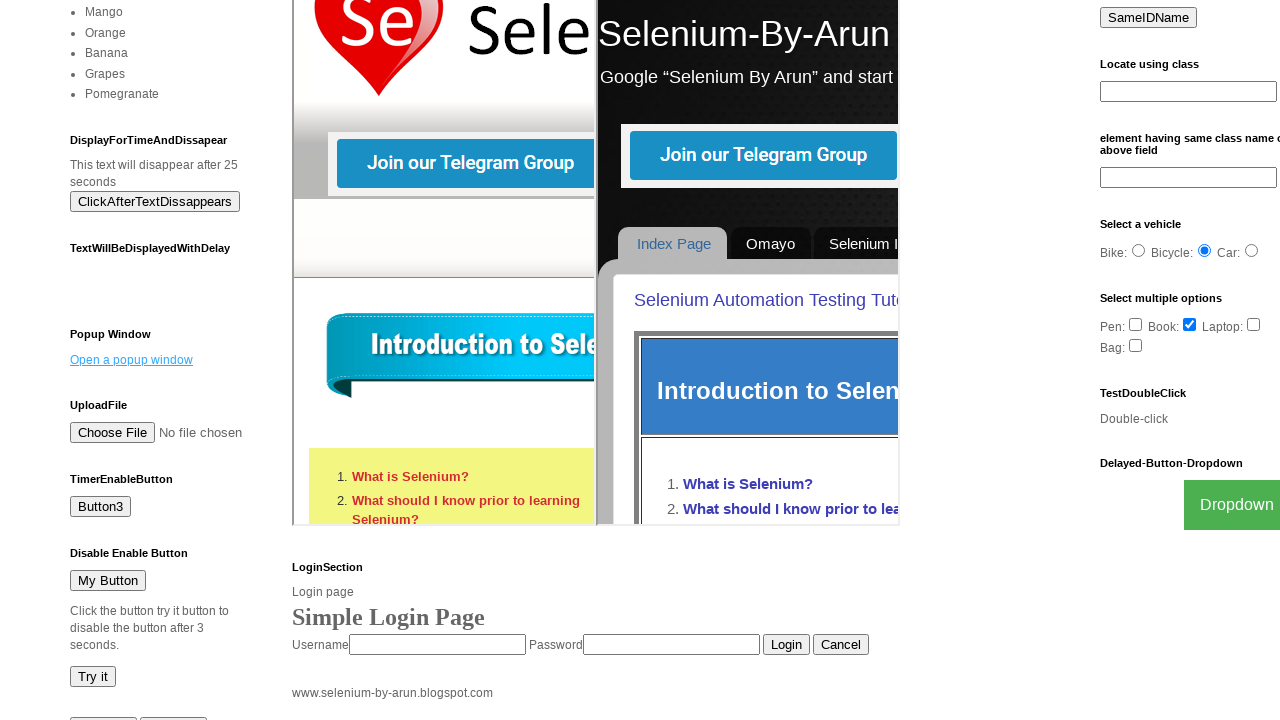

Waited 2000ms for navigation or action to complete
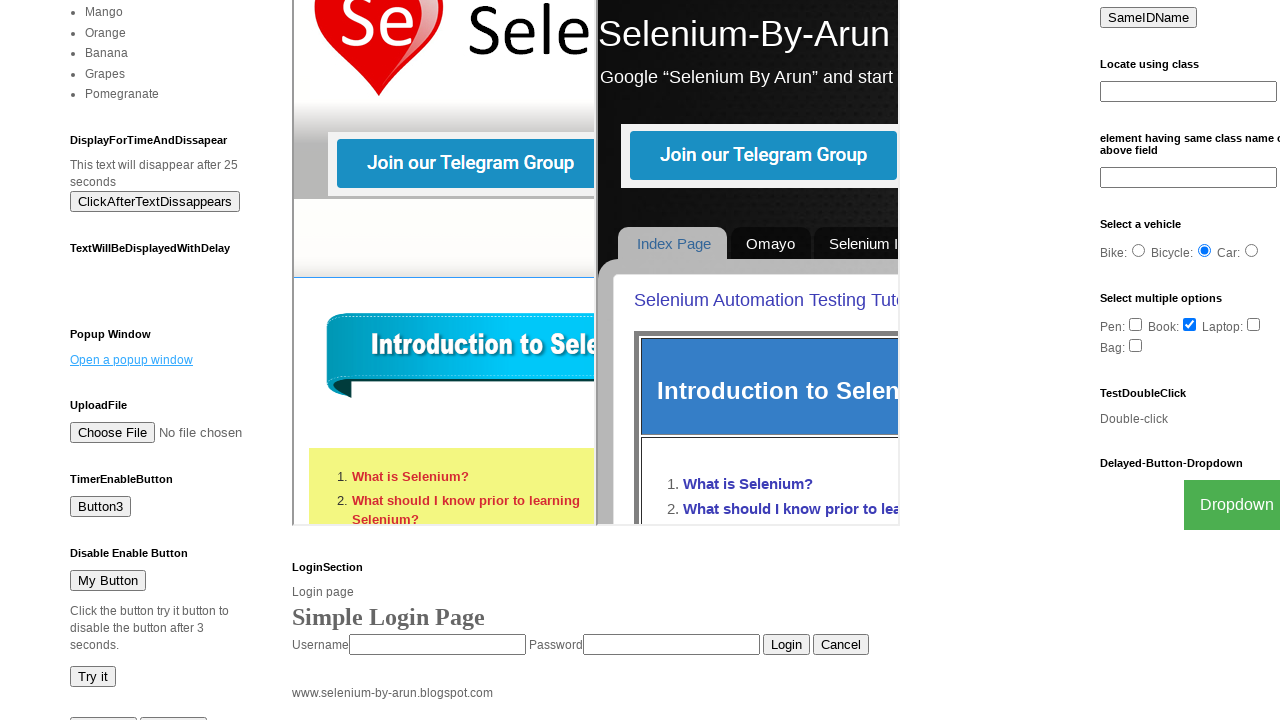

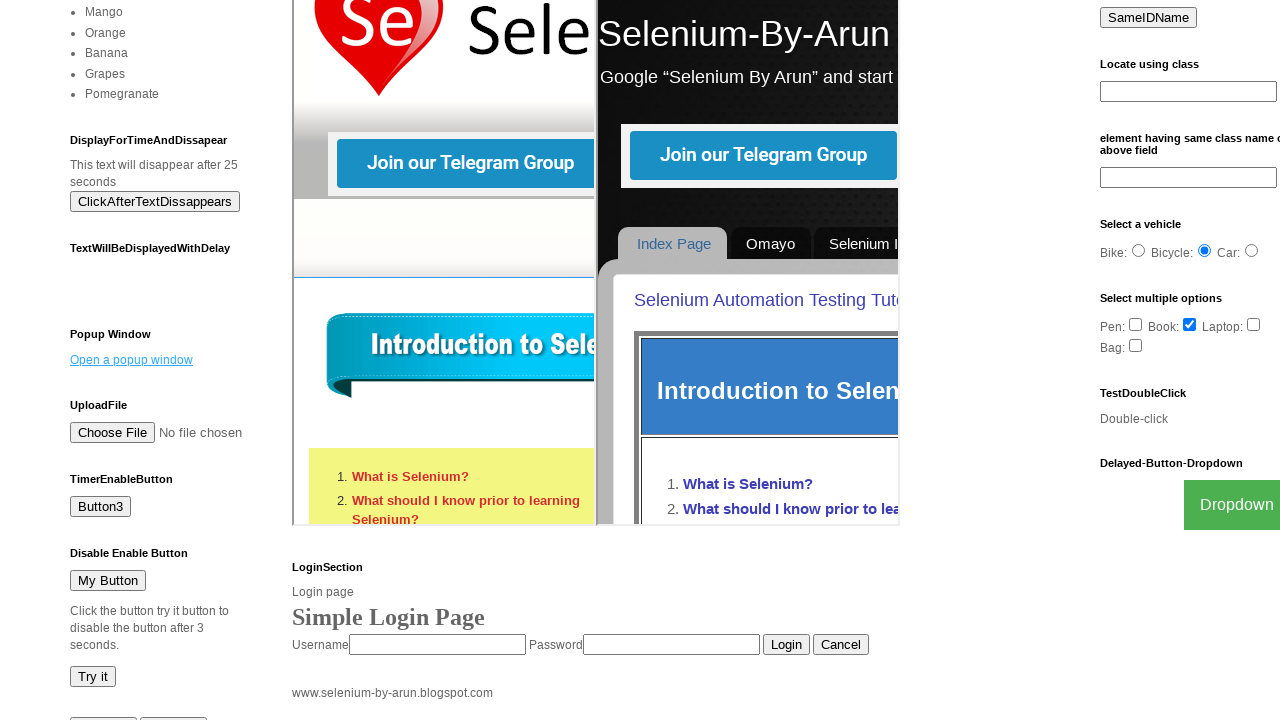